Tests product price display by navigating to Nokia Lumia 1520 and verifying price is shown

Starting URL: https://www.demoblaze.com/

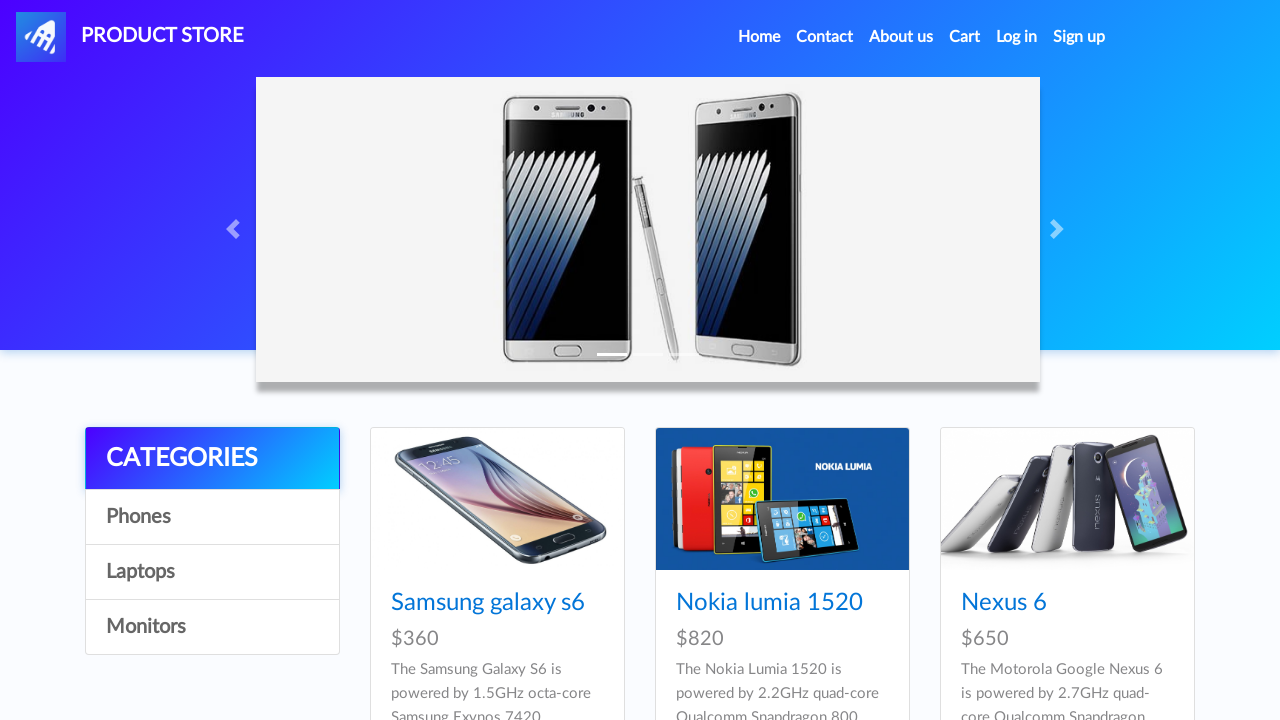

Clicked on Nokia Lumia 1520 product link at (782, 499) on div a[href='prod.html?idp_=2']
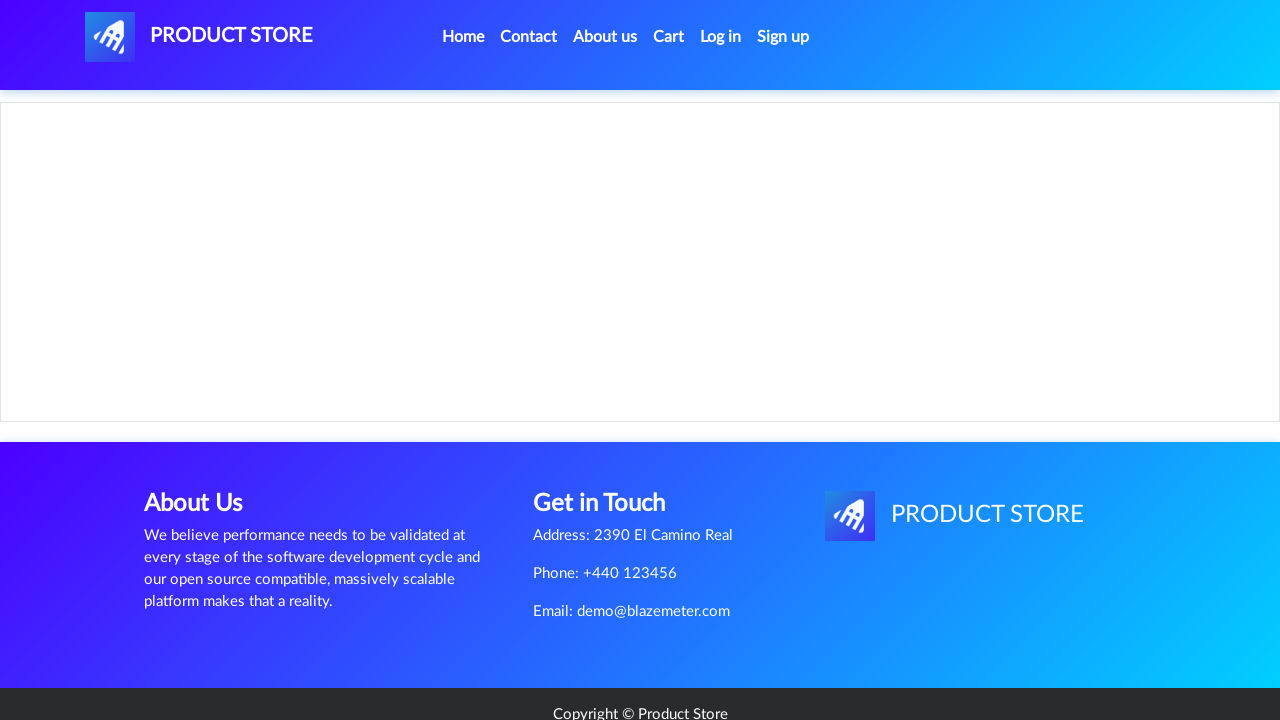

Verified price of $820 is displayed for Nokia Lumia 1520
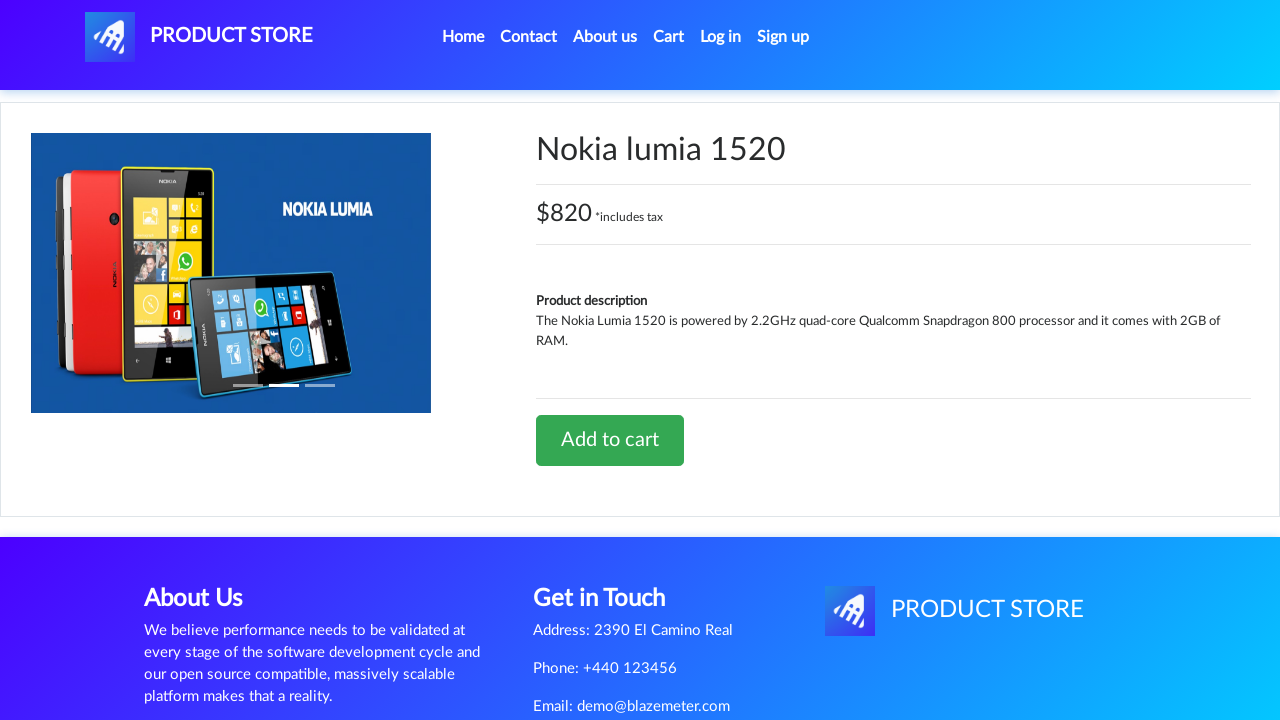

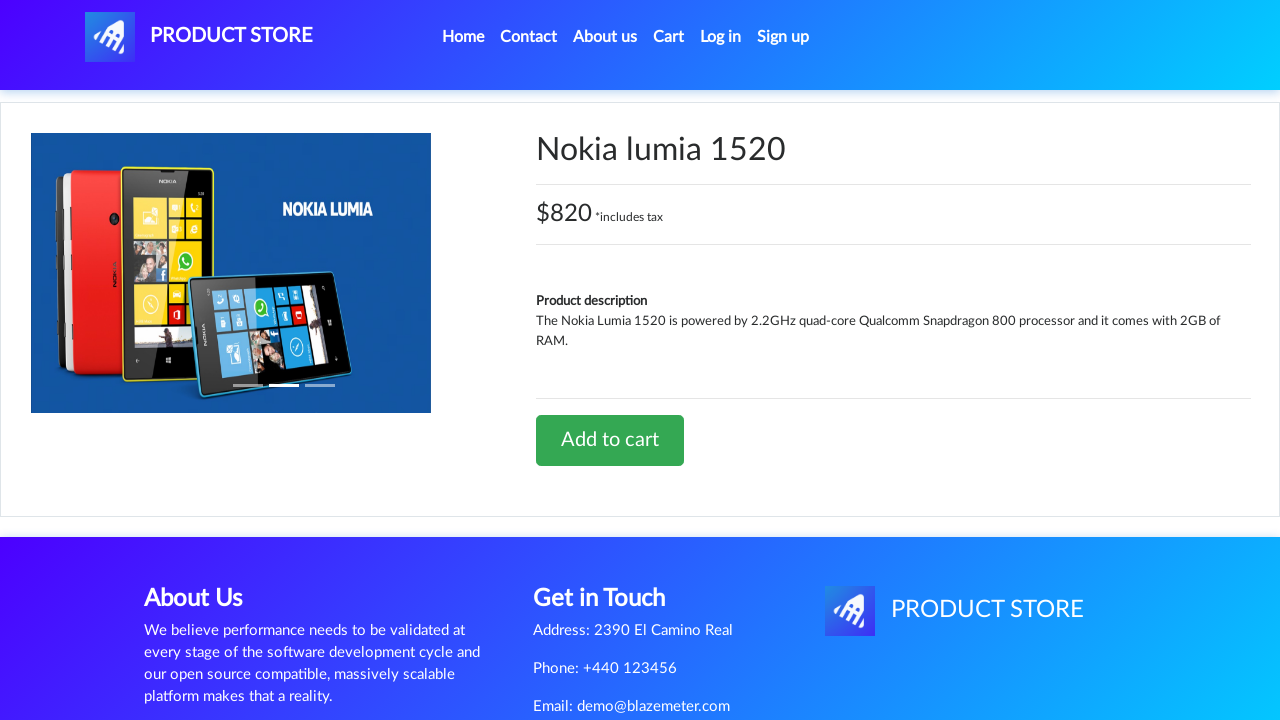